Fills an email address into the input field on the library app homepage

Starting URL: http://library-app.firebaseapp.com

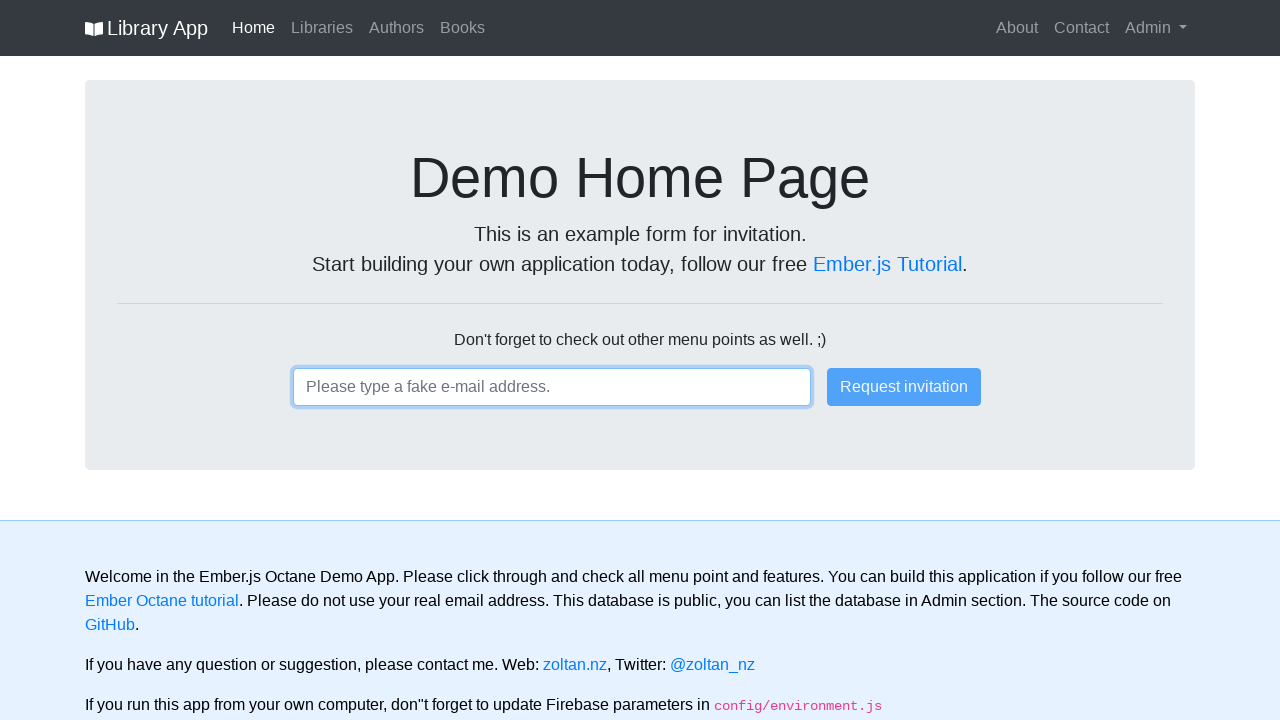

Filled email input field with 'user@gmail.com' on library app homepage on input
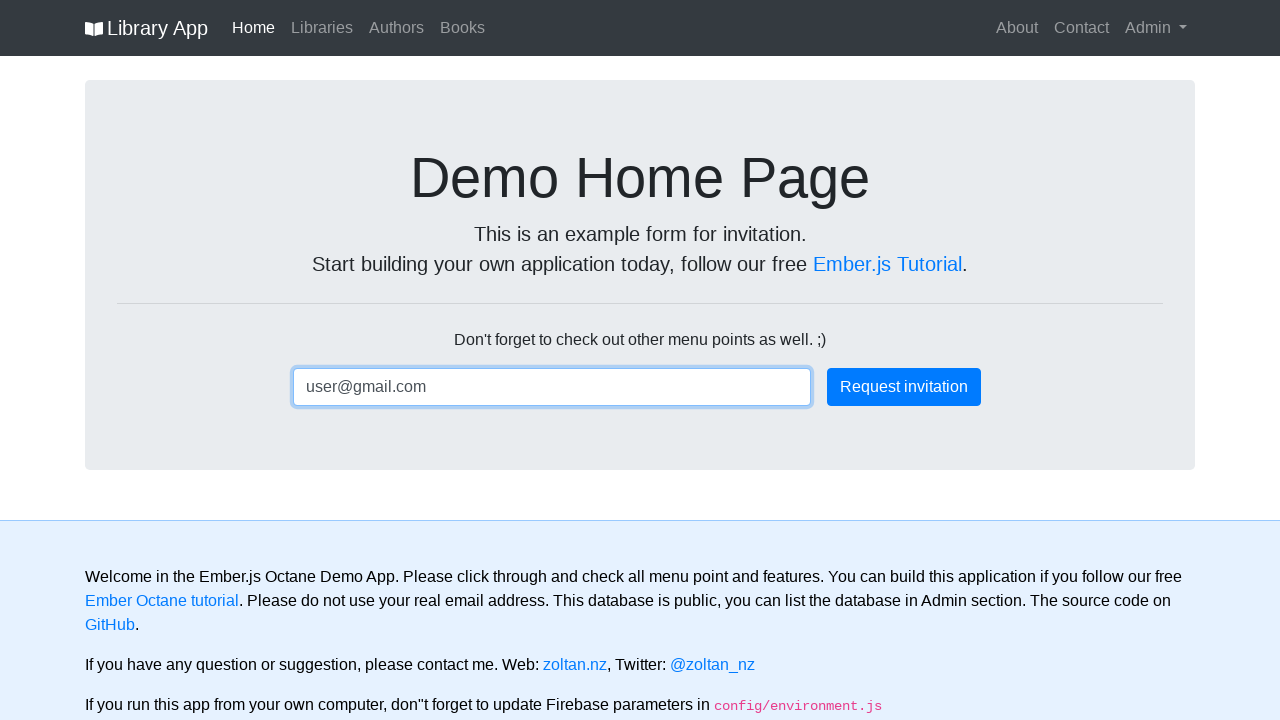

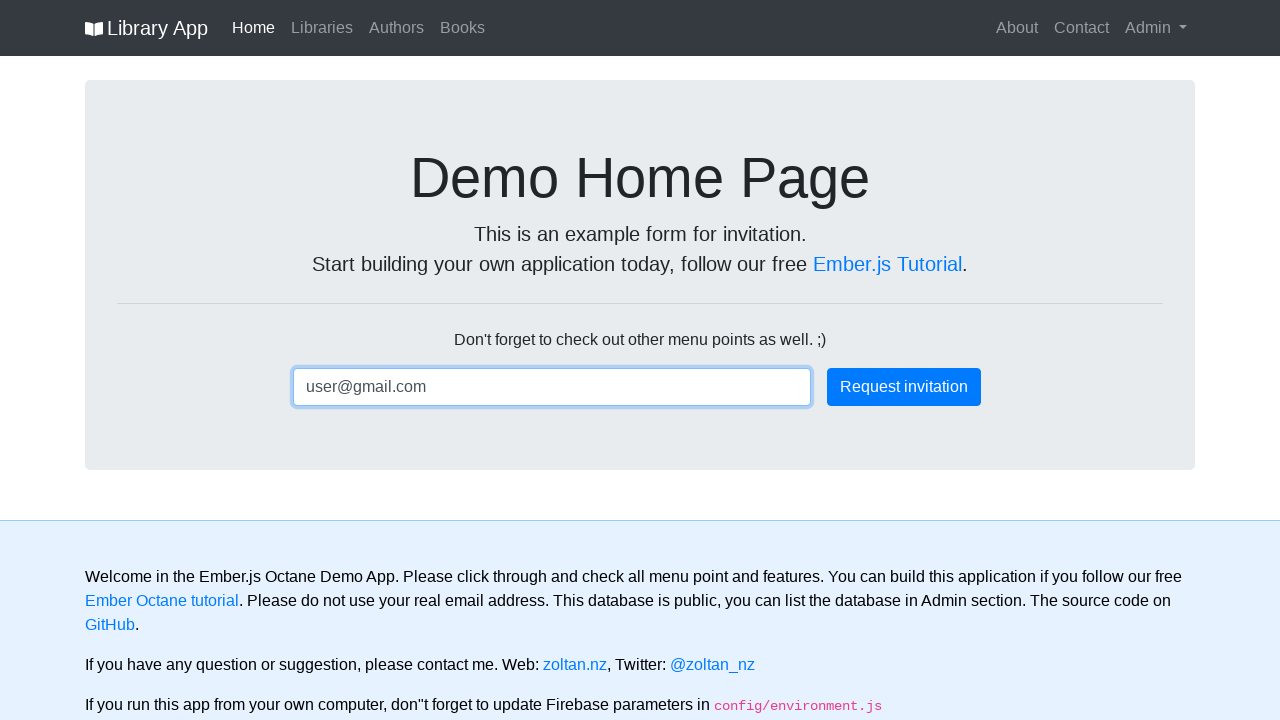